Demonstrates XPath traversal techniques by locating buttons using sibling and parent relationships in the DOM hierarchy on a practice automation page.

Starting URL: https://rahulshettyacademy.com/AutomationPractice/

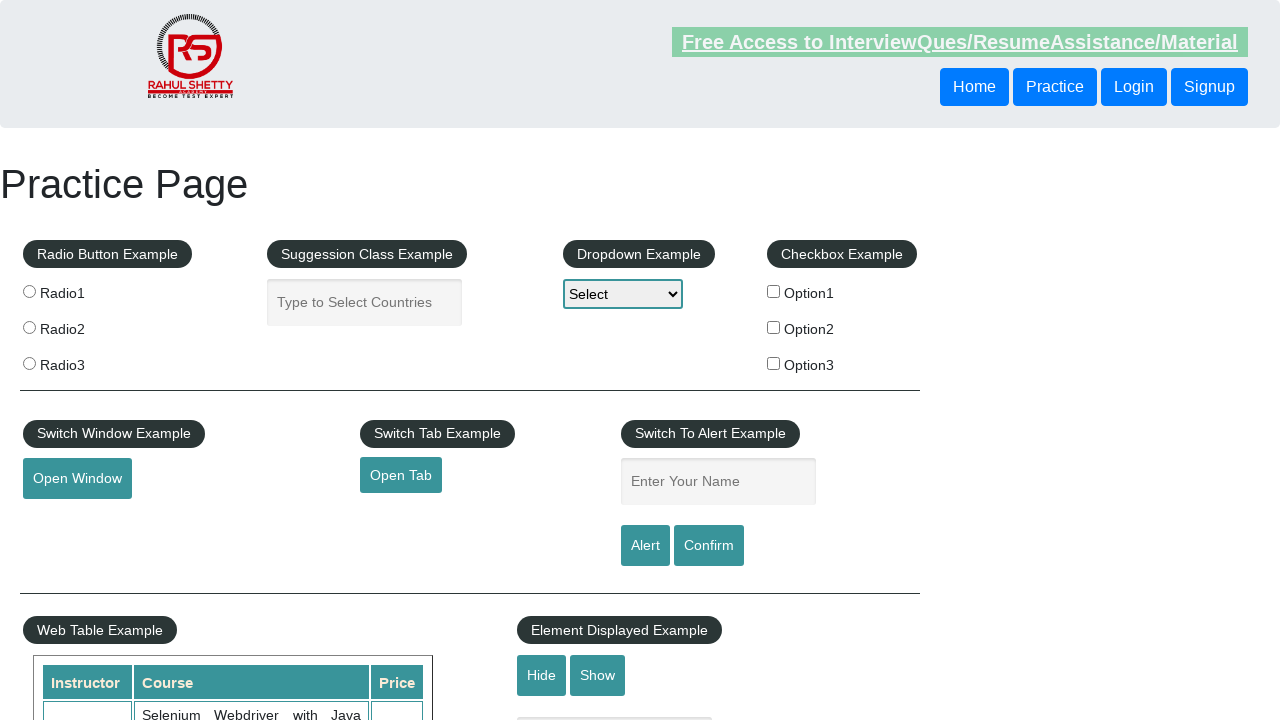

Located button using following-sibling XPath traversal and retrieved text content
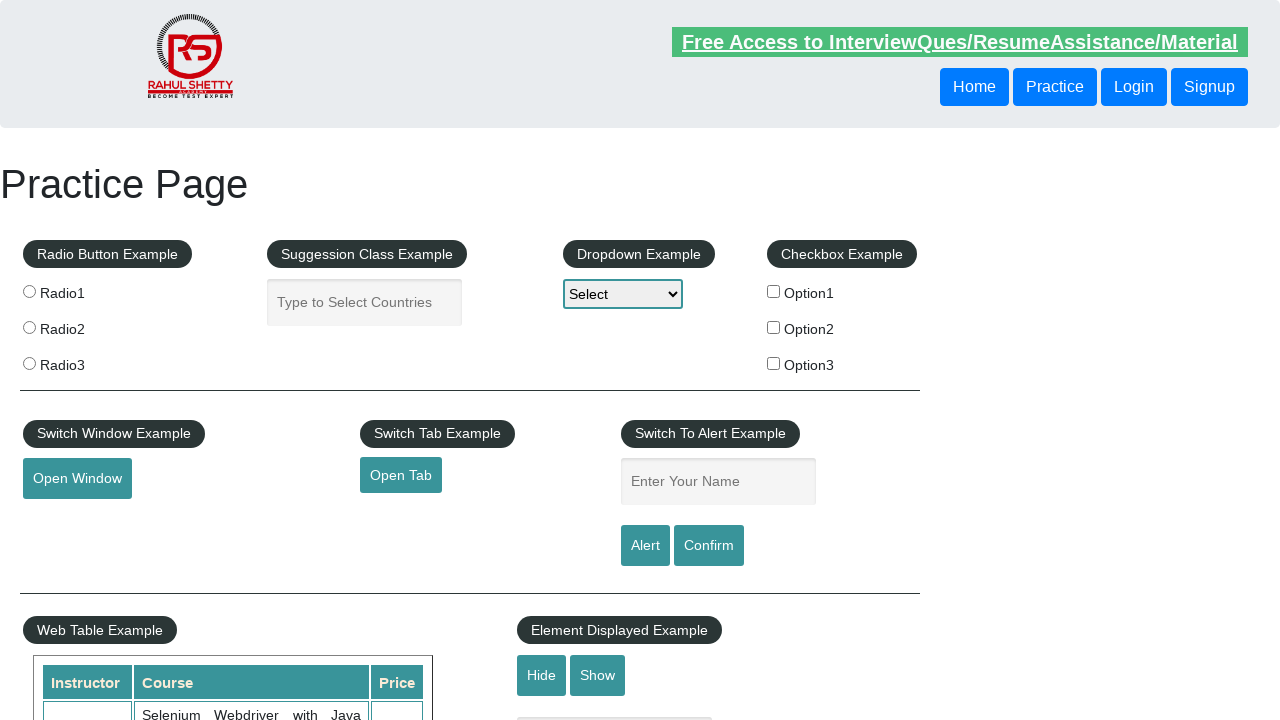

Printed button text from following-sibling traversal
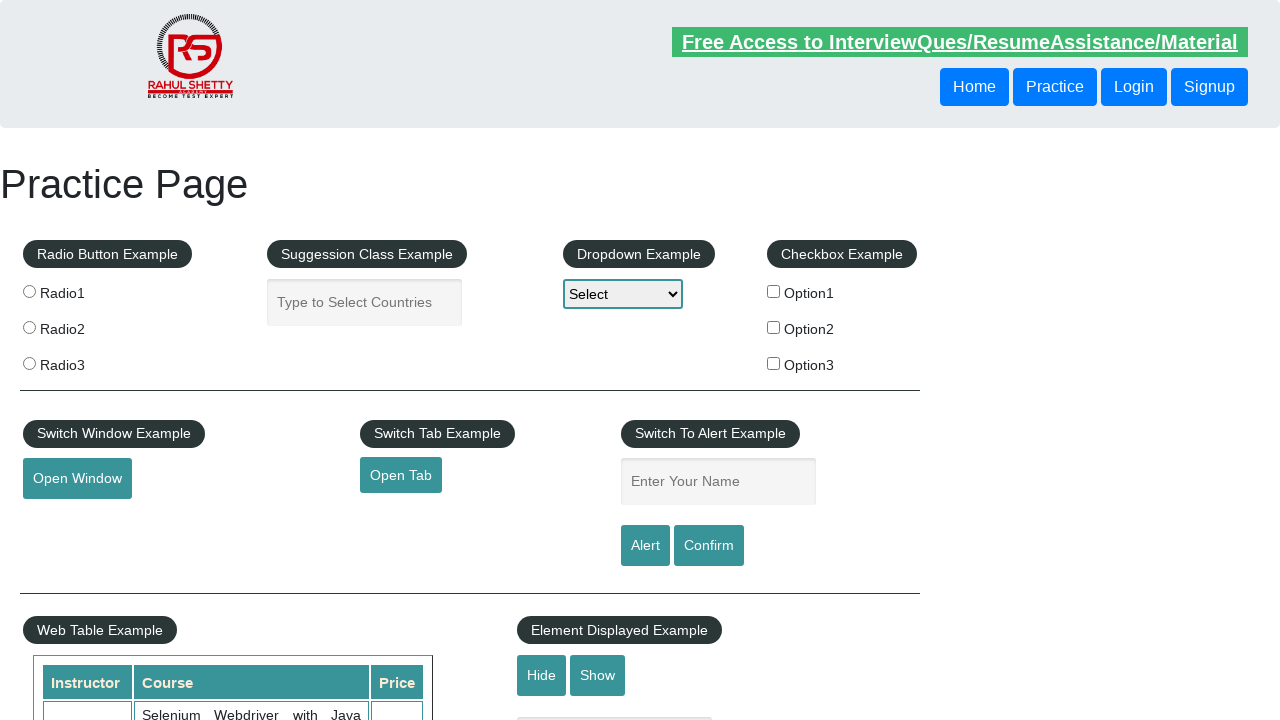

Located button using parent XPath traversal and retrieved text content
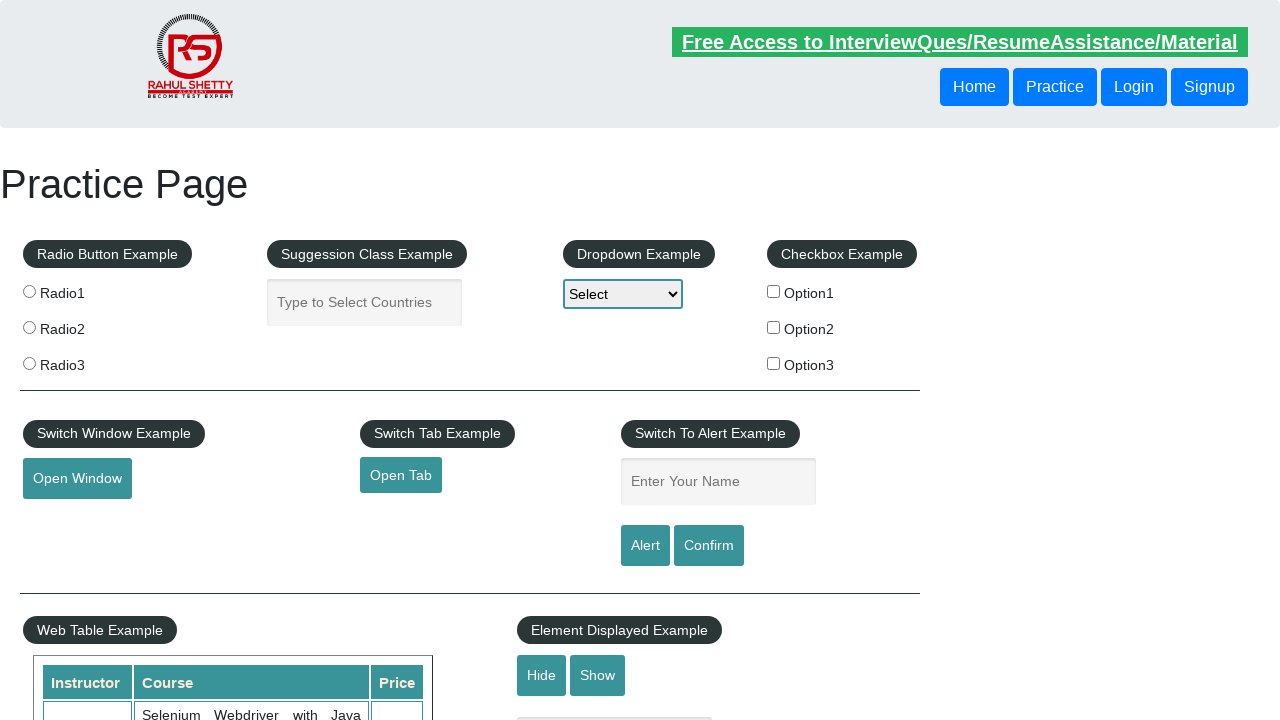

Printed button text from parent traversal
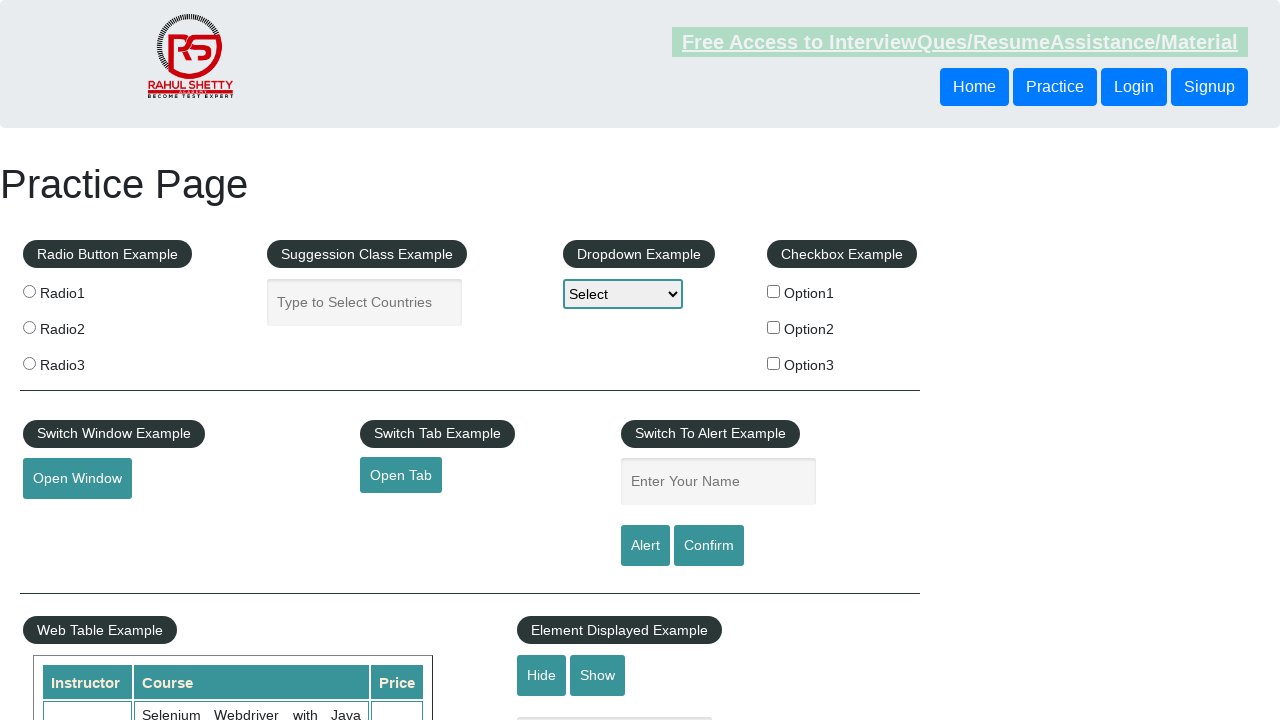

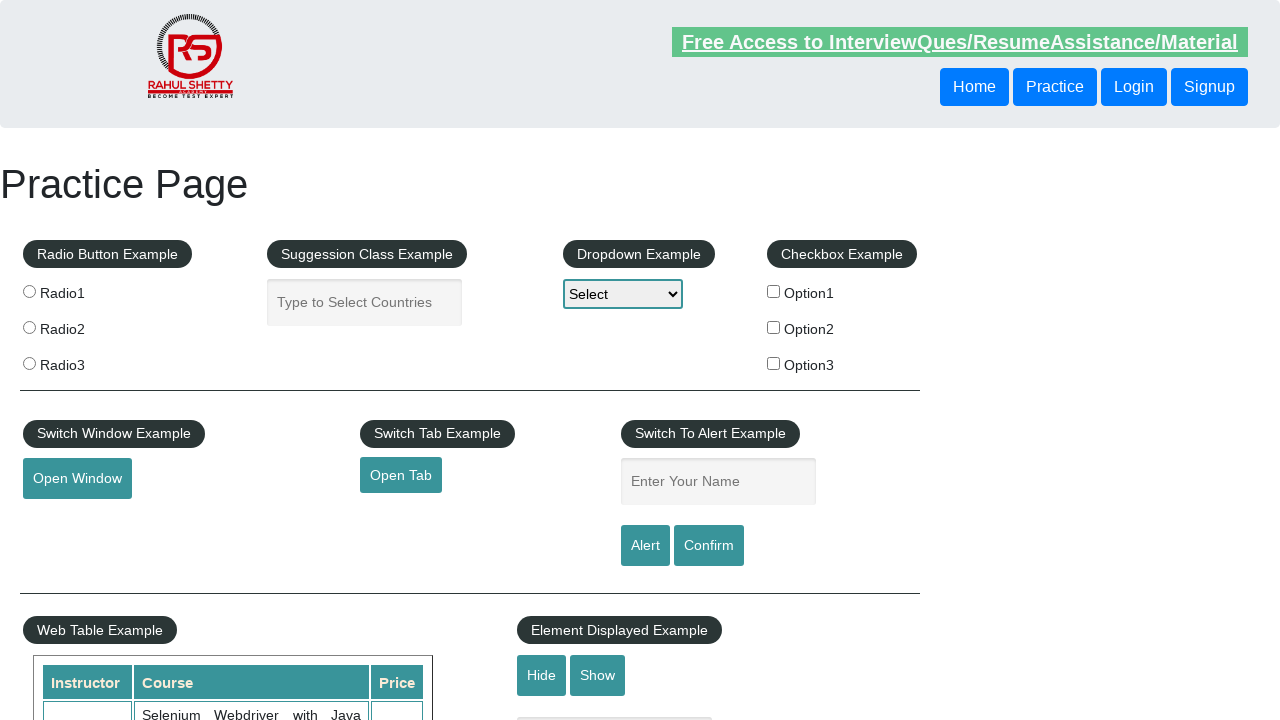